Tests form interactions on an automation practice page by selecting a radio button and typing into an autocomplete input field

Starting URL: https://rahulshettyacademy.com/AutomationPractice/

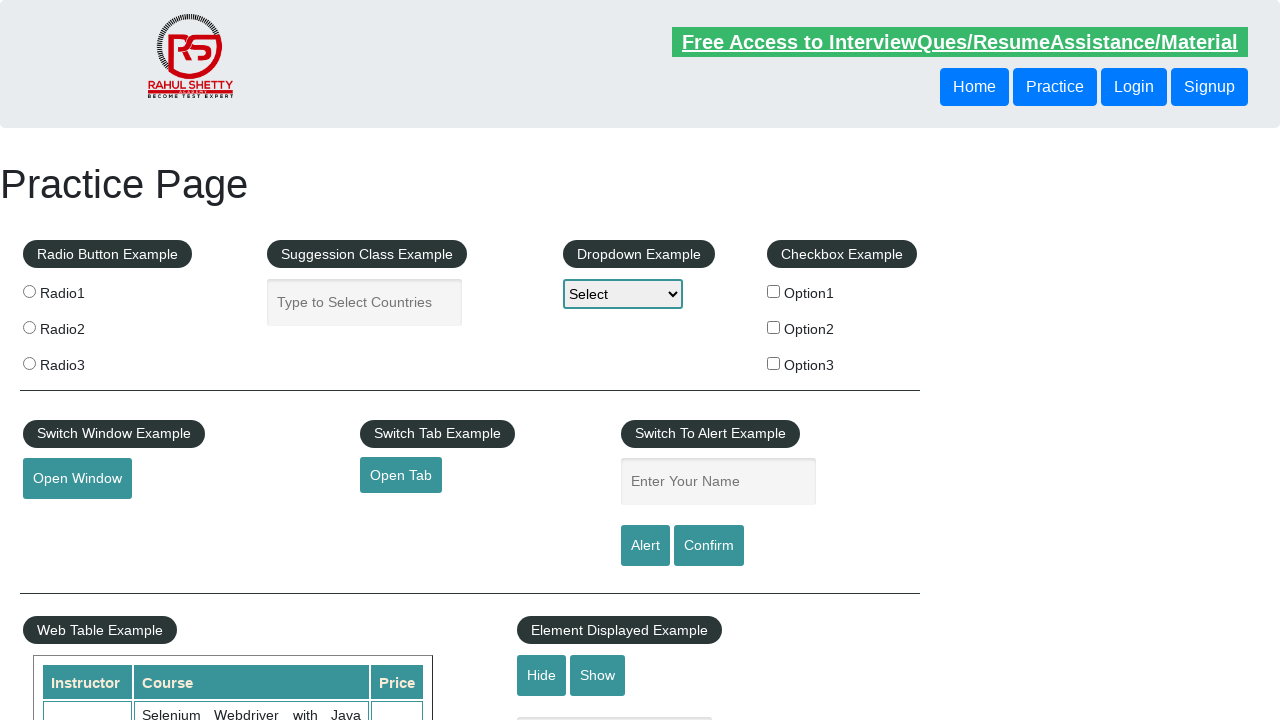

Clicked the third radio button at (29, 363) on input[value='radio3']
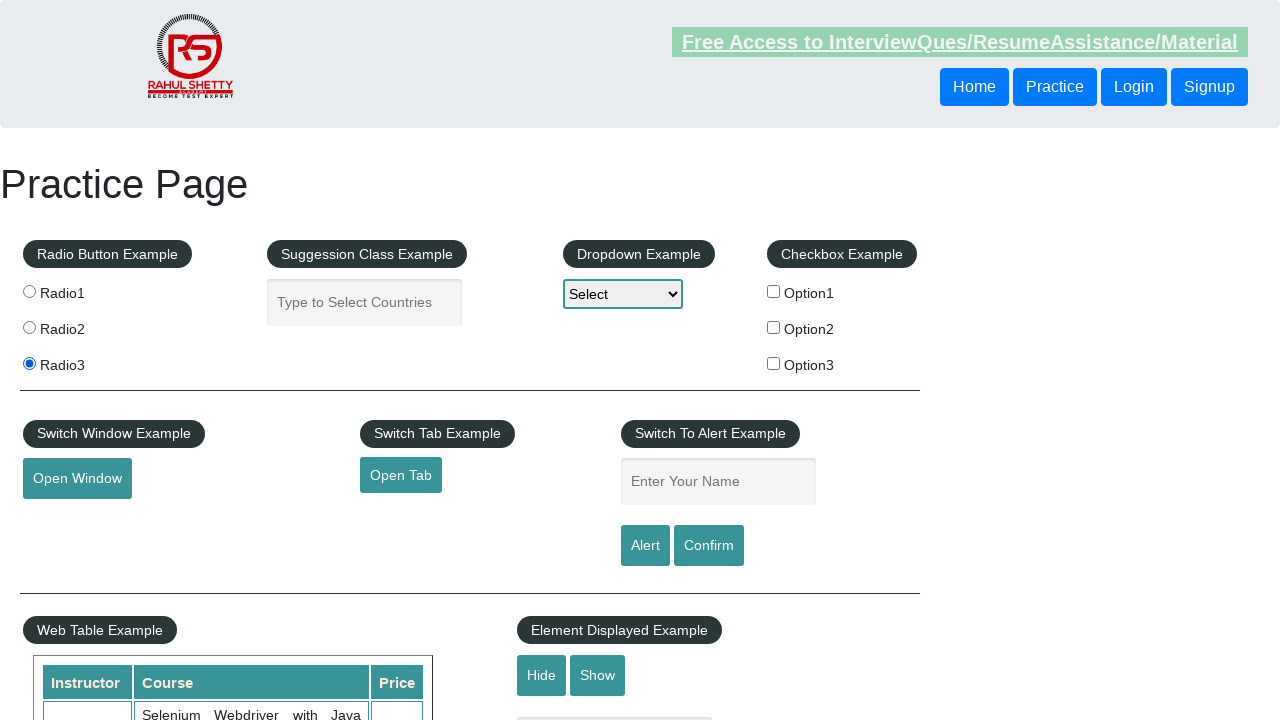

Typed 'ind' into the autocomplete field on #autocomplete
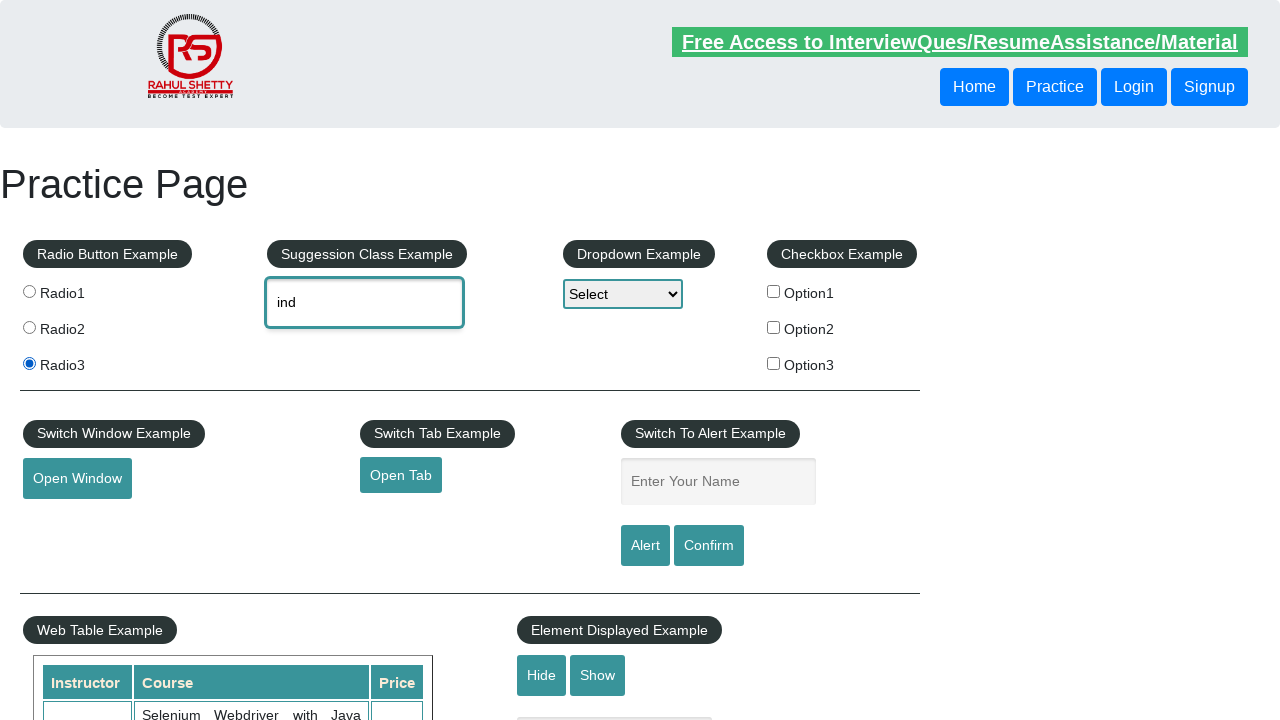

Waited 2 seconds for autocomplete suggestions to appear
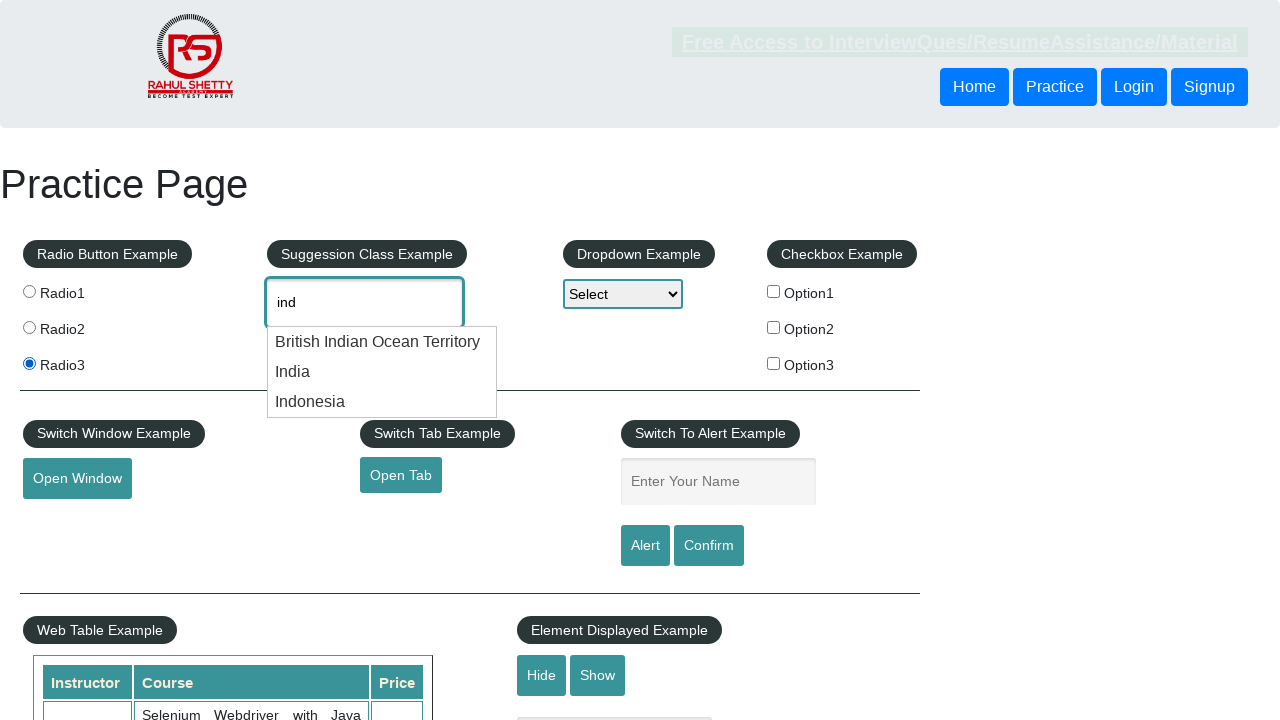

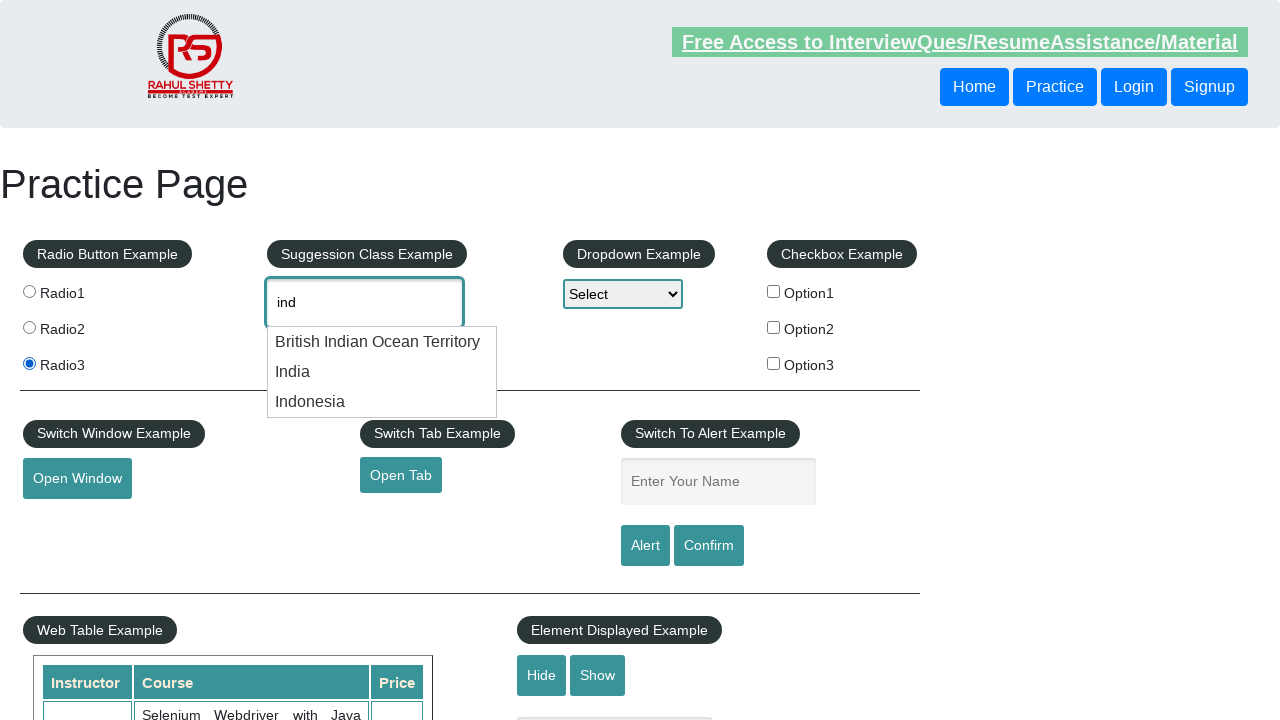